Tests different types of mouse click interactions including double-click, right-click, and regular click on buttons

Starting URL: https://demoqa.com/buttons

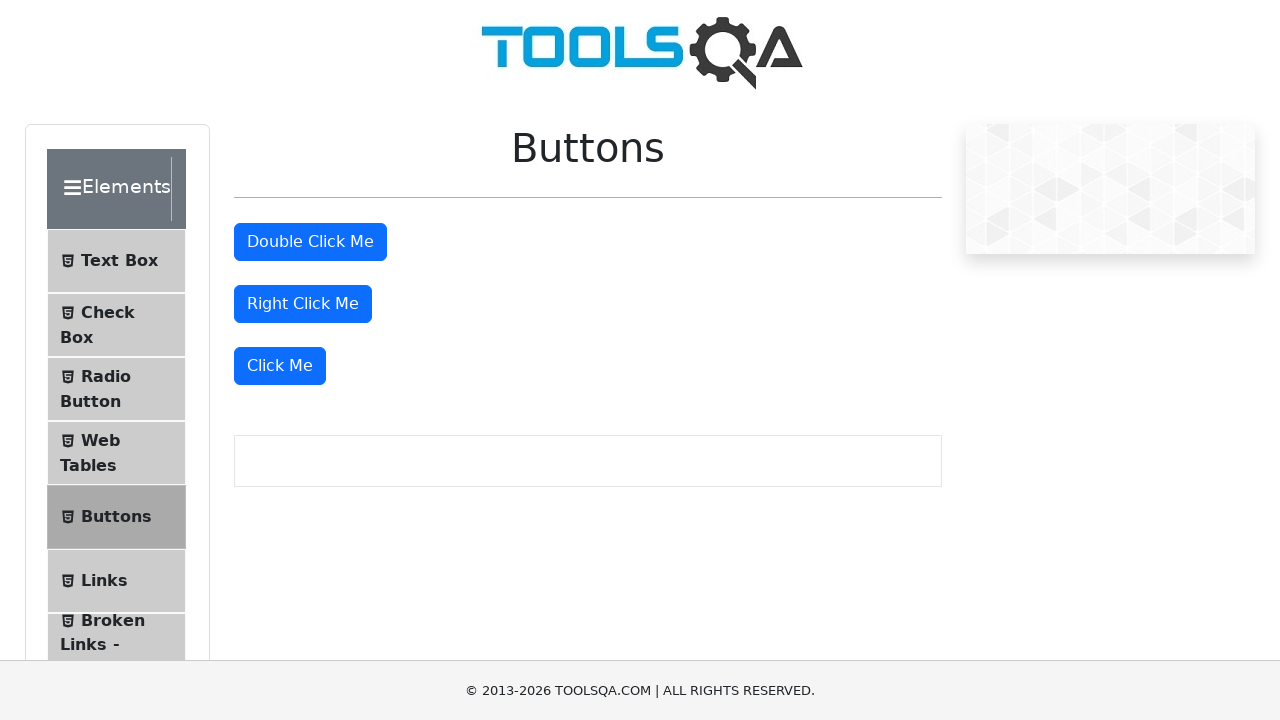

Double-clicked the double-click button at (310, 242) on #doubleClickBtn
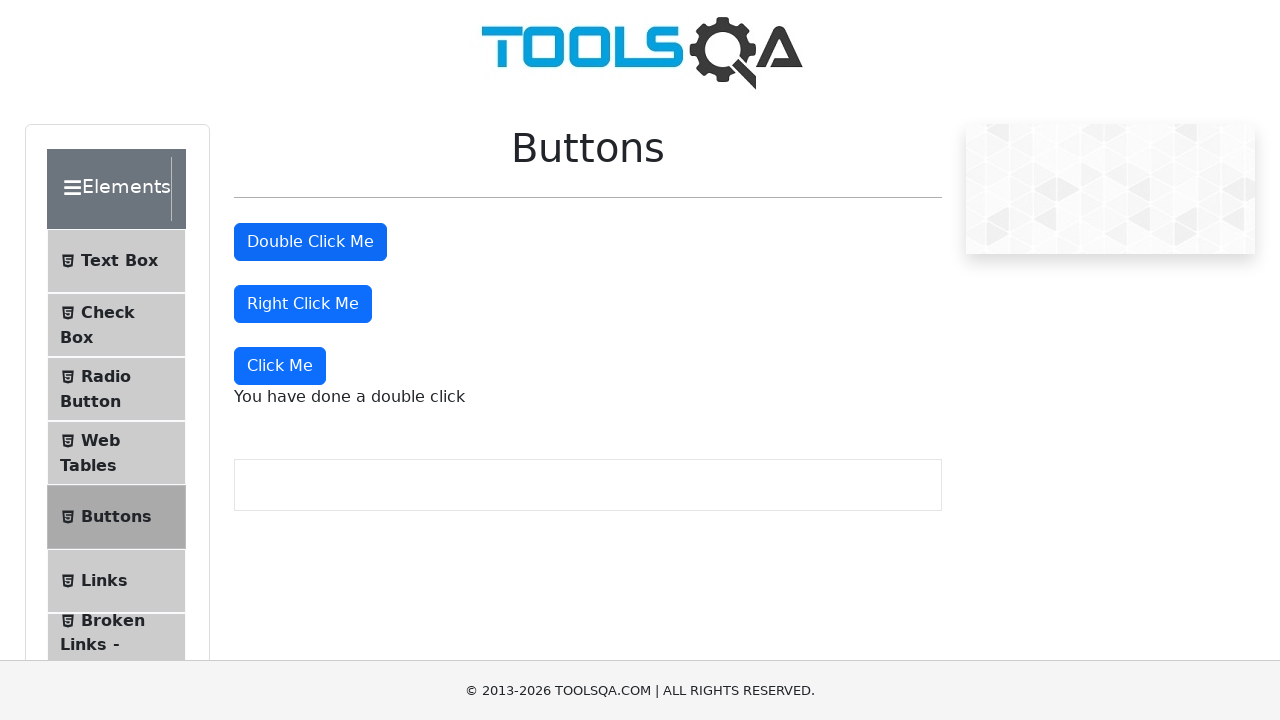

Double-click message appeared on page
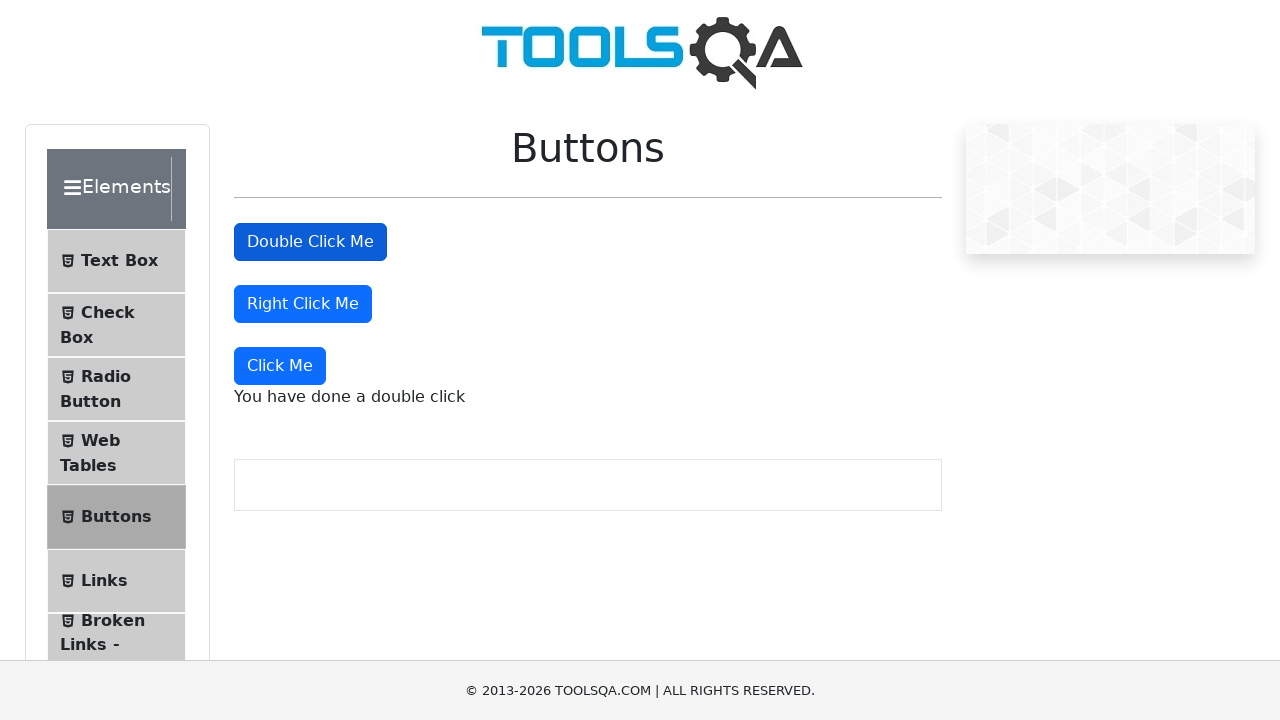

Right-clicked the right-click button at (303, 304) on #rightClickBtn
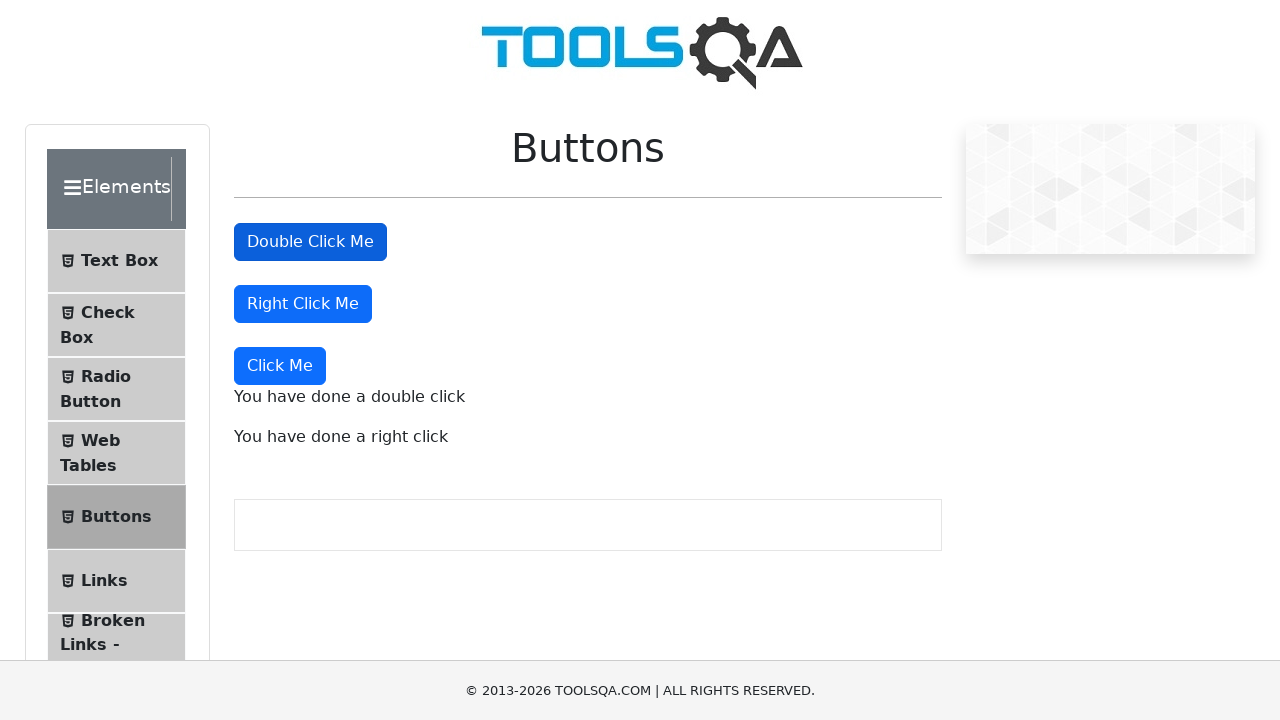

Right-click message appeared on page
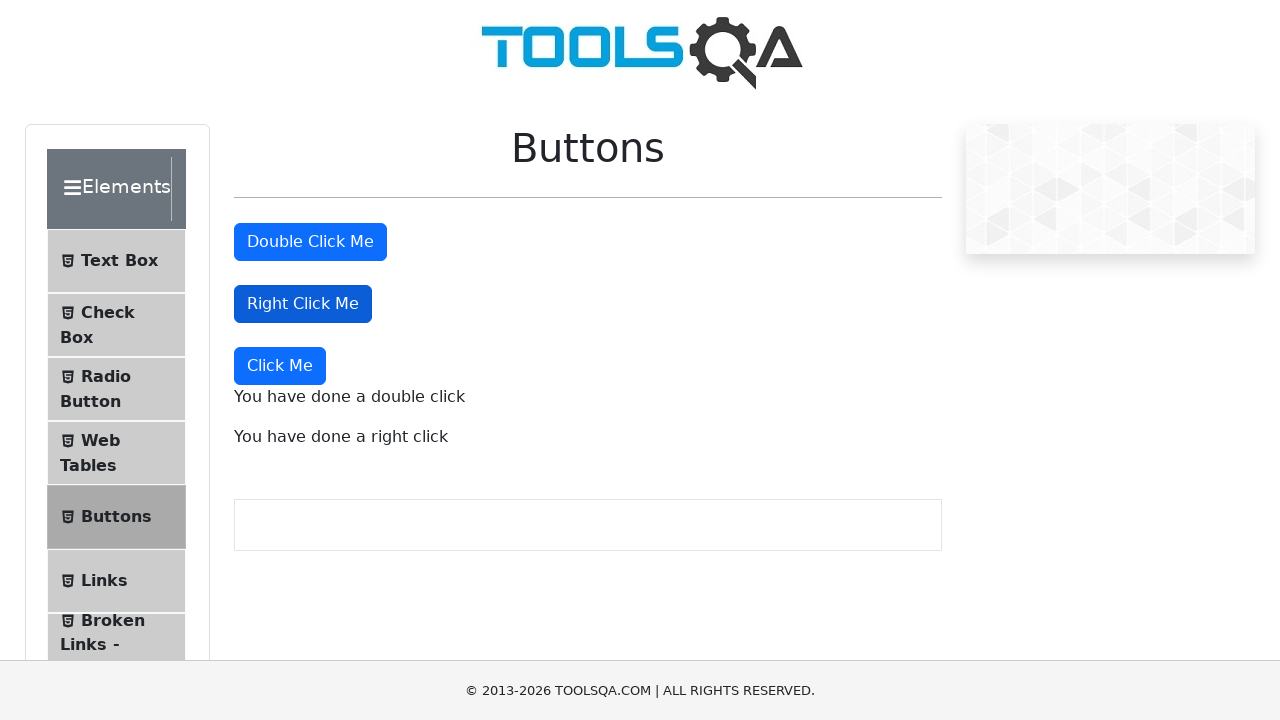

Clicked the dynamic button using XPath selector at (280, 366) on xpath=//div/button[starts-with(text(), 'Click Me')]
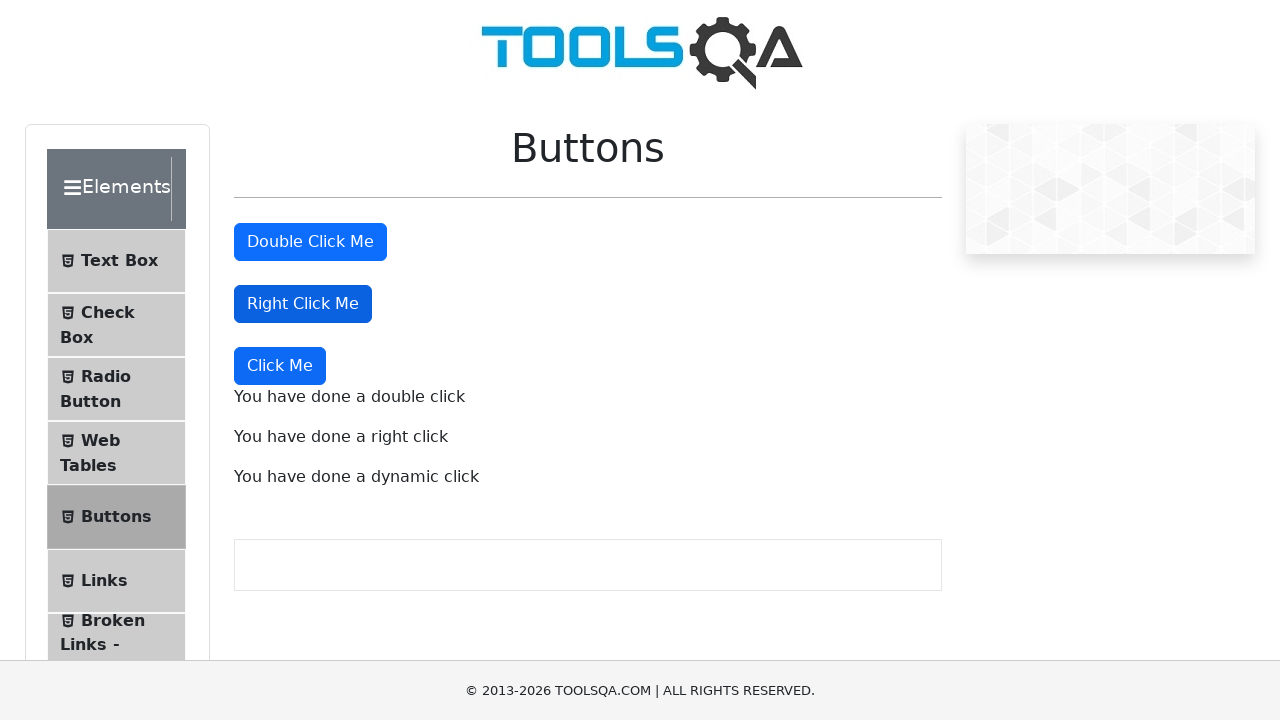

Dynamic click message appeared on page
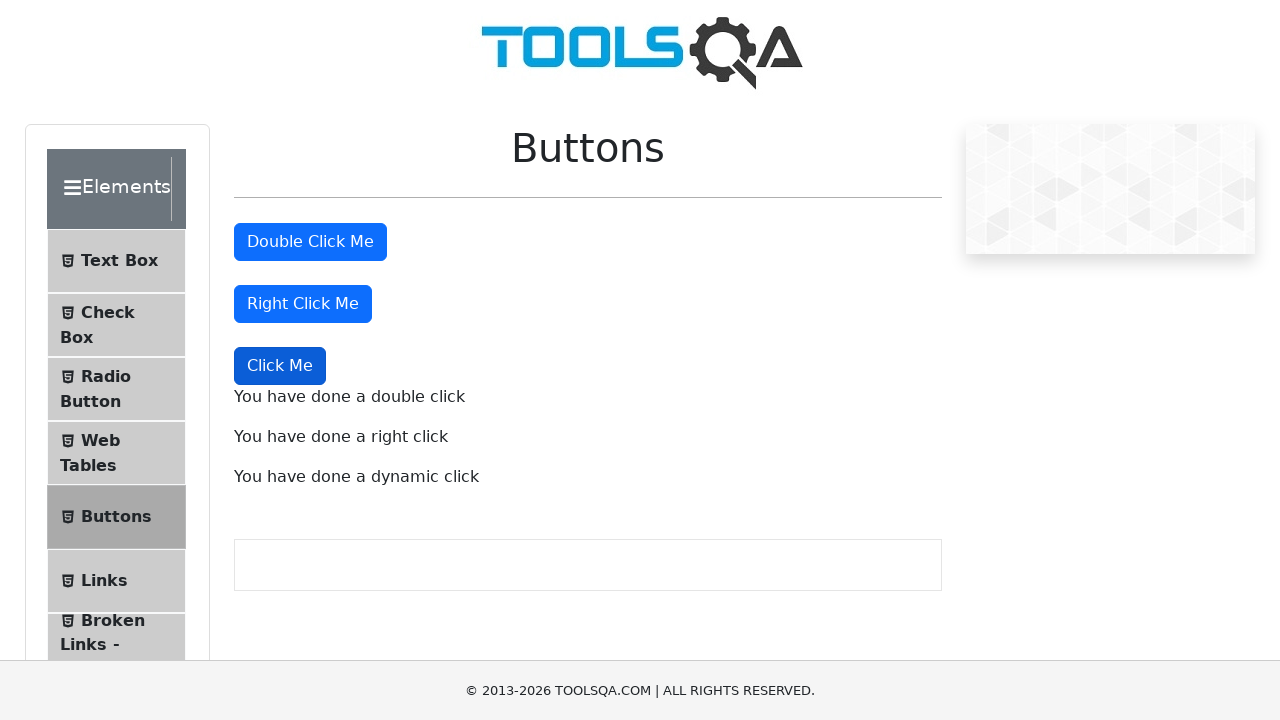

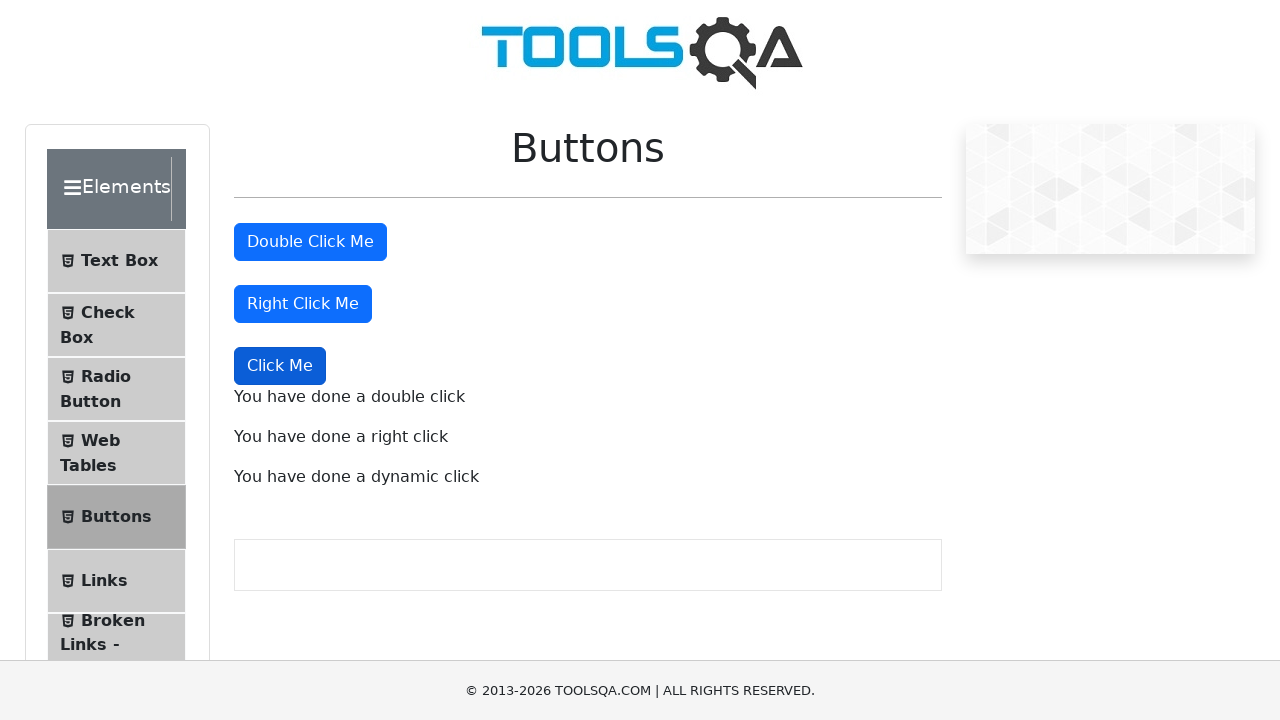